Navigates to the Composer website and verifies the page title contains 'Composer'

Starting URL: https://getcomposer.org/

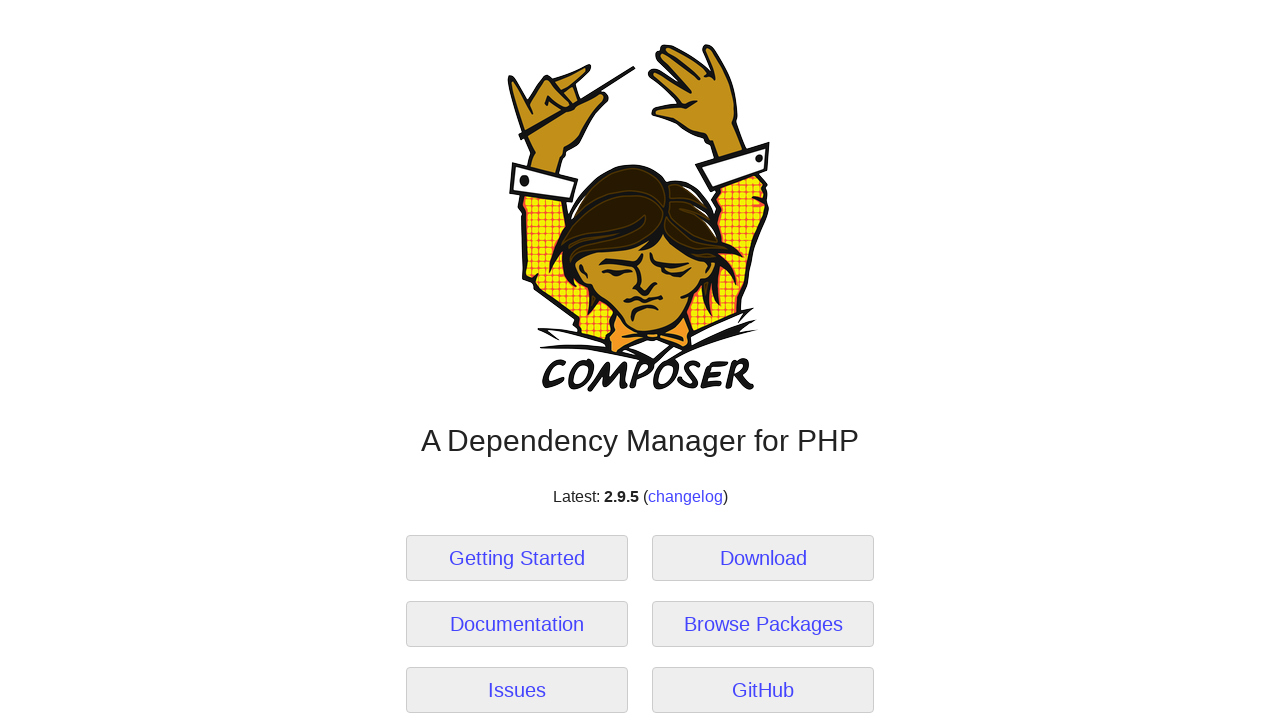

Navigated to Composer website at https://getcomposer.org/
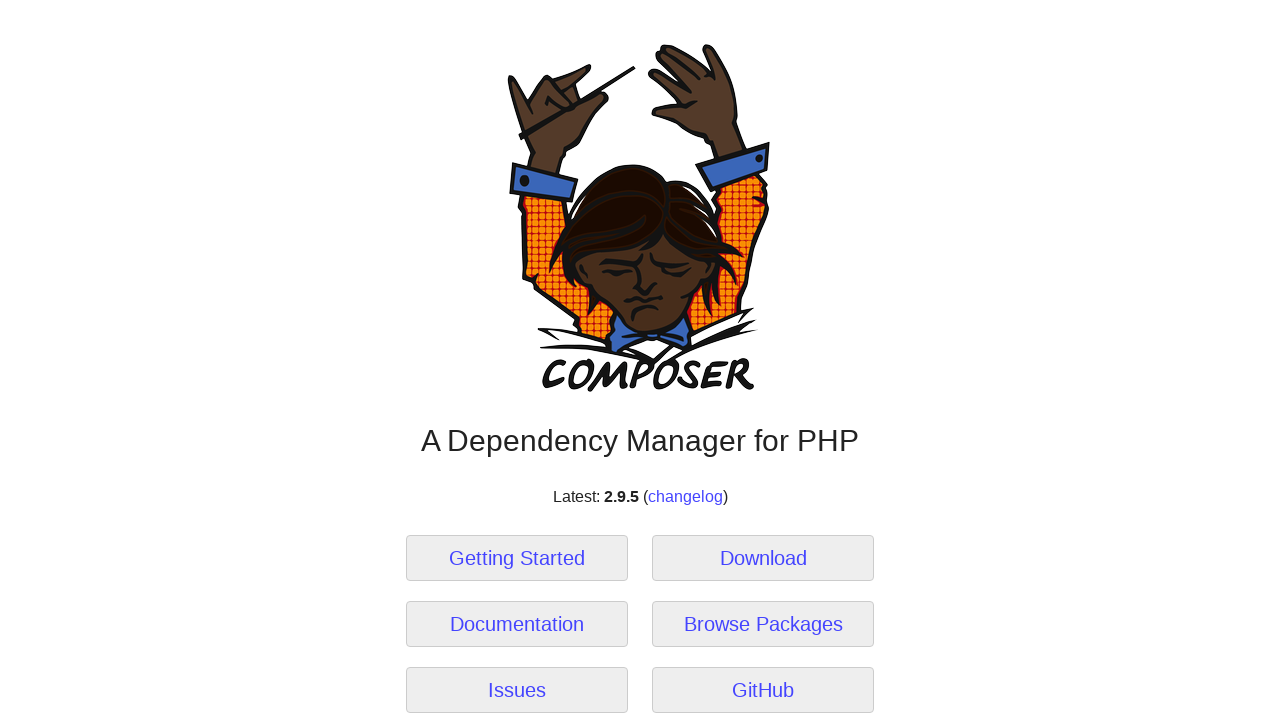

Page DOM content has loaded
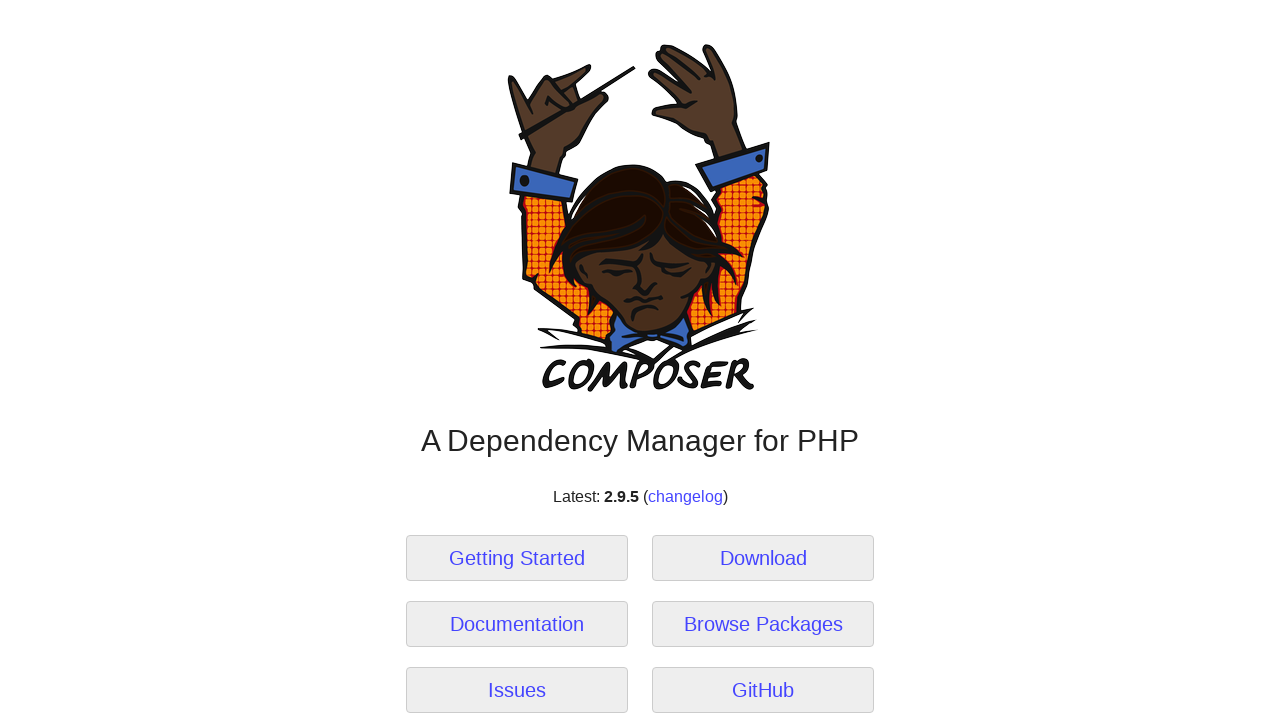

Verified page title contains 'Composer'
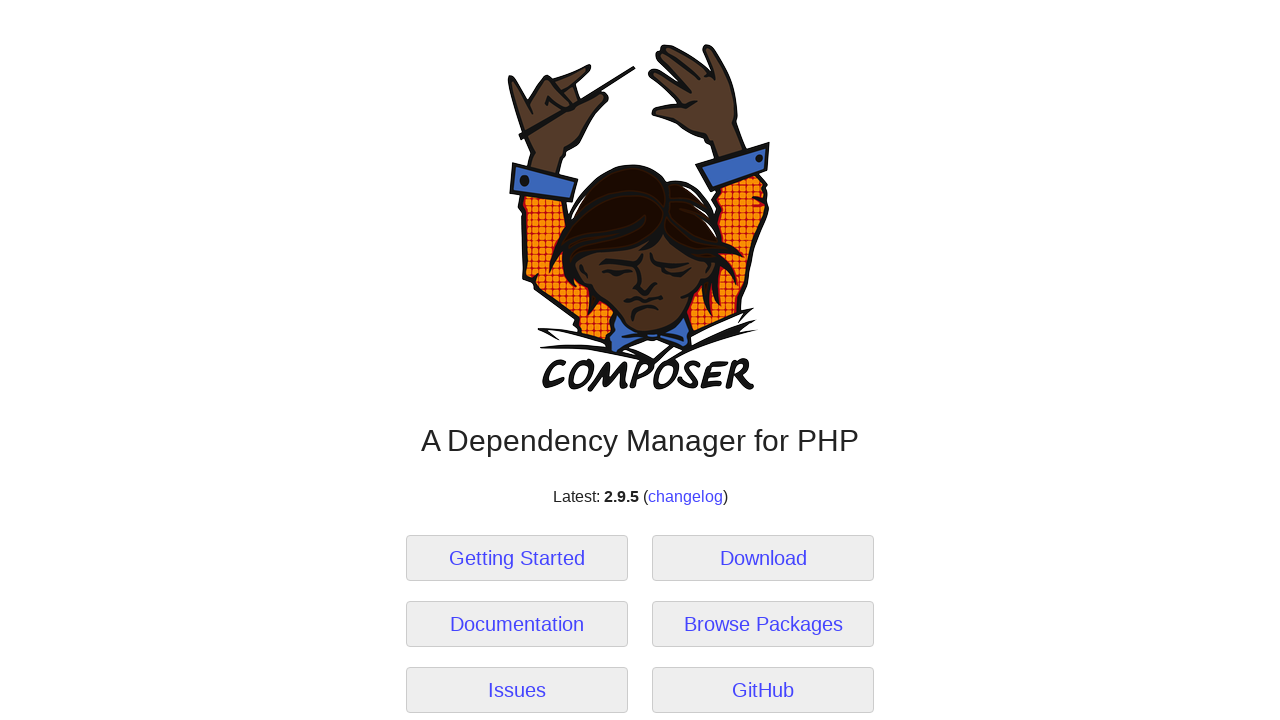

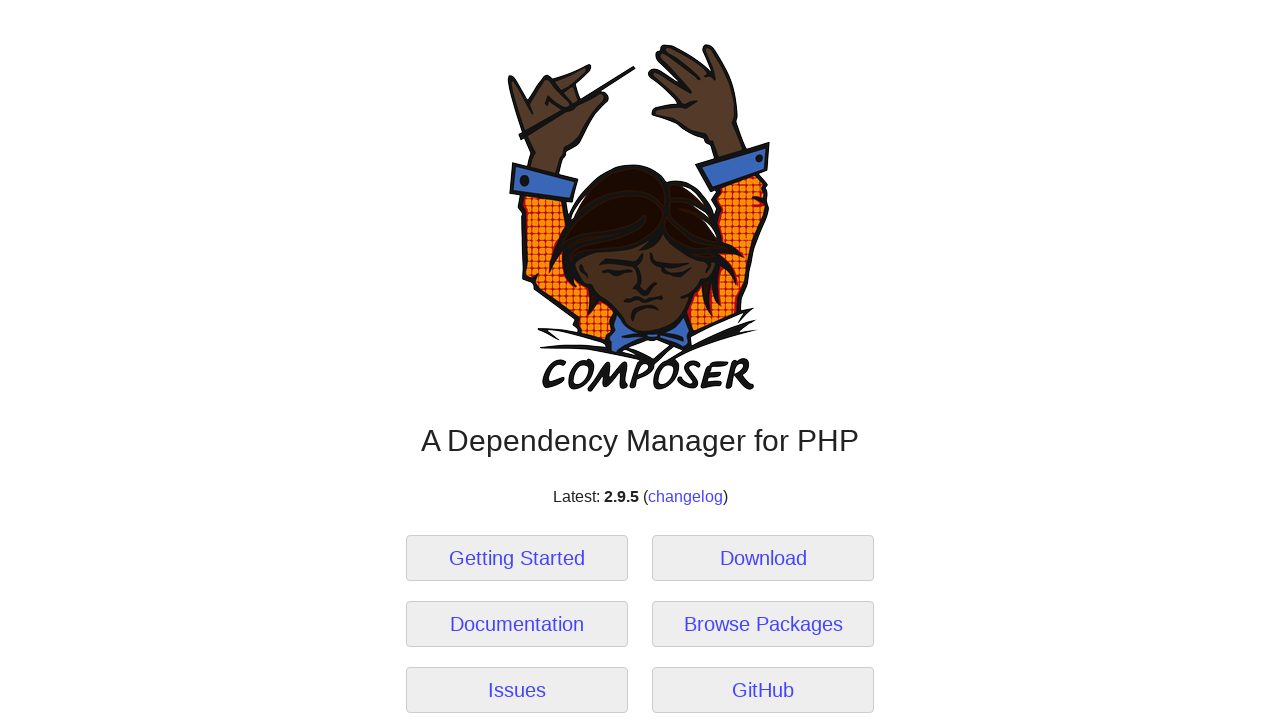